Tests page scrolling functionality by scrolling down 600 pixels and then scrolling back up 300 pixels on the Selenium website

Starting URL: https://www.selenium.dev

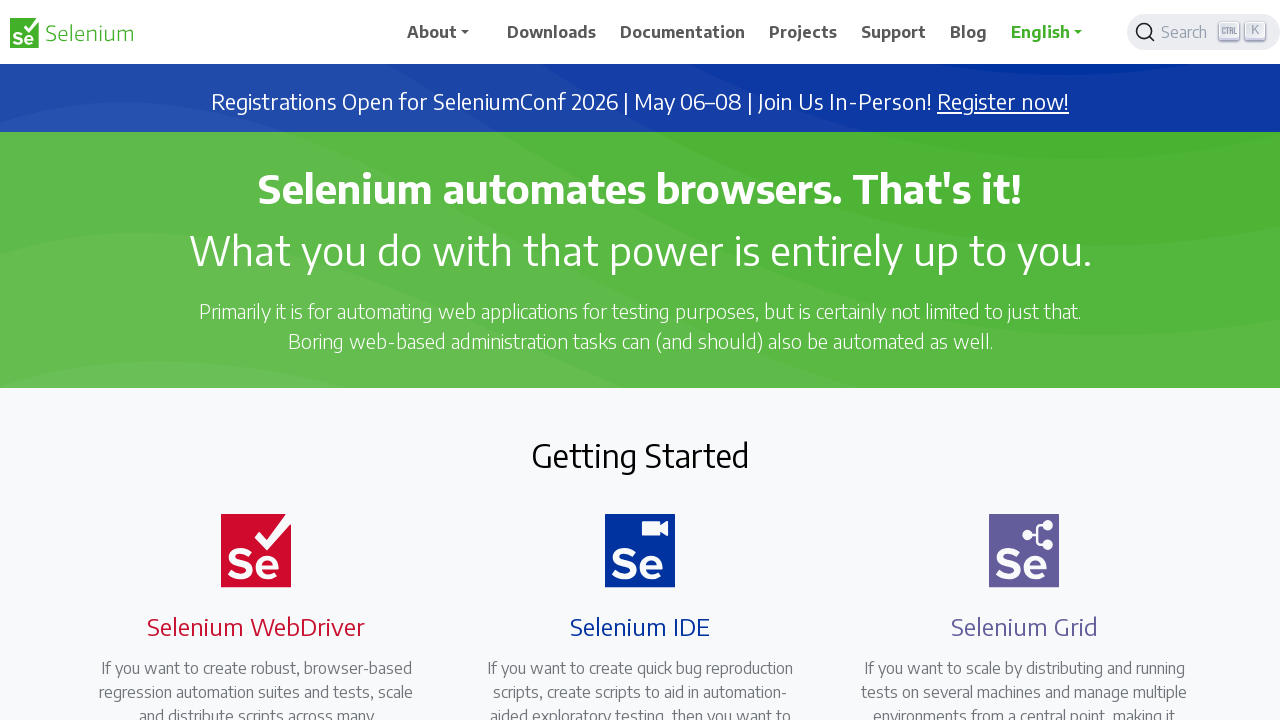

Scrolled down 600 pixels on the Selenium website
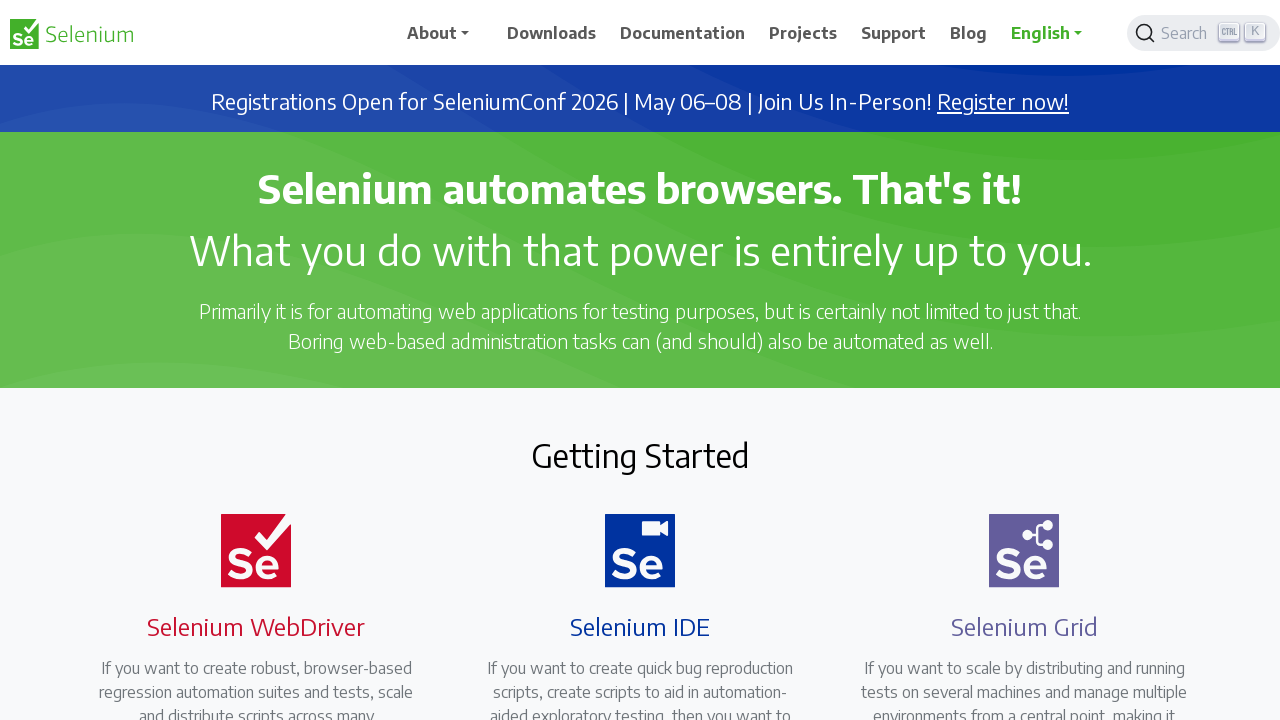

Waited 2000ms for scroll animation to complete
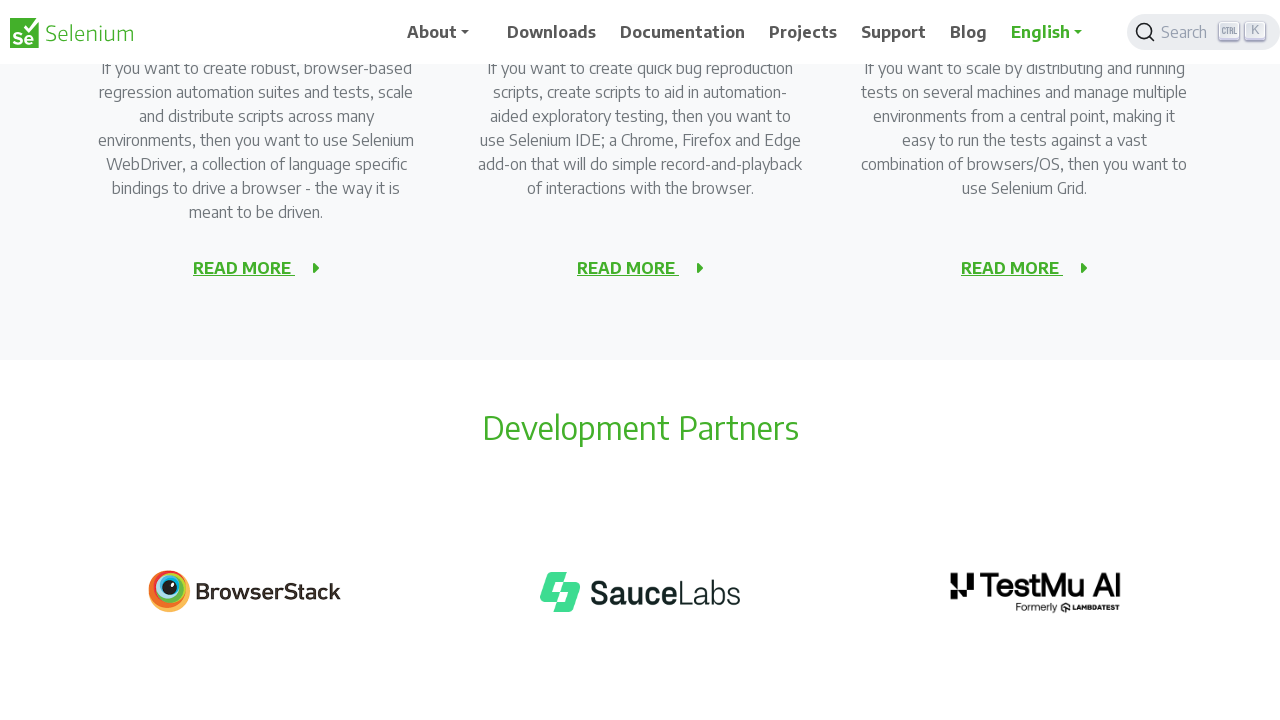

Scrolled up 300 pixels, returning to partial position
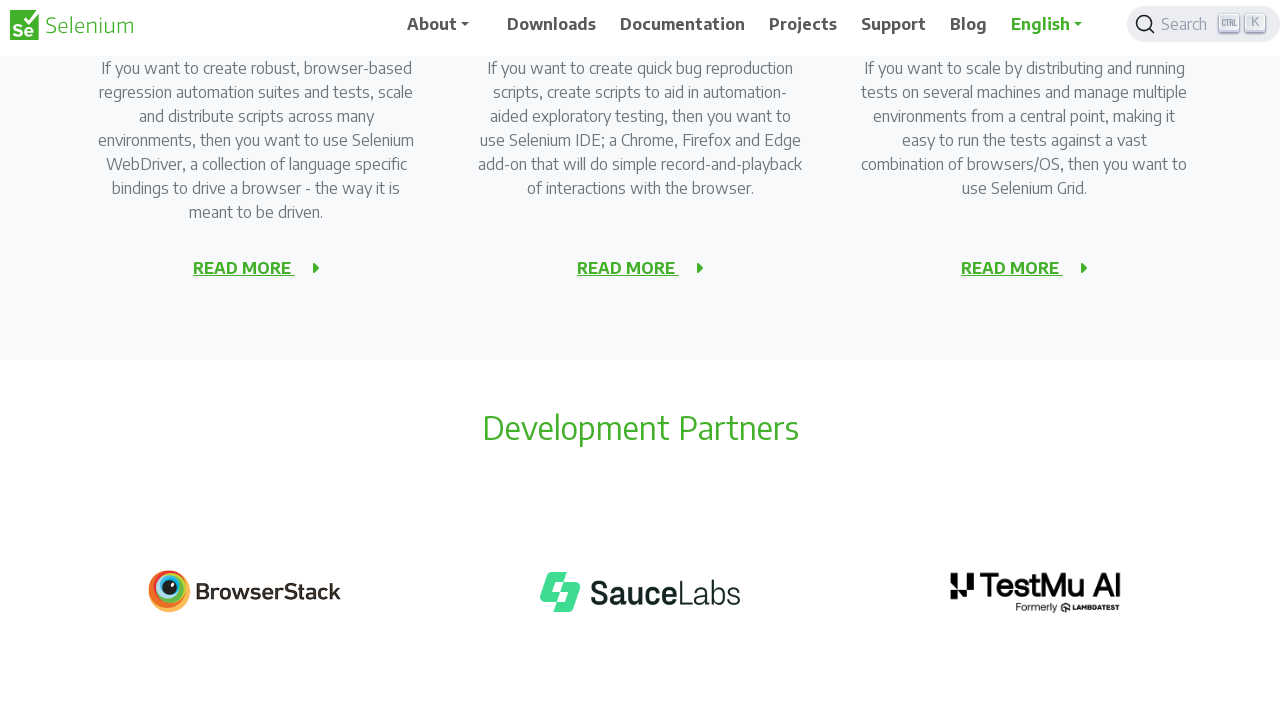

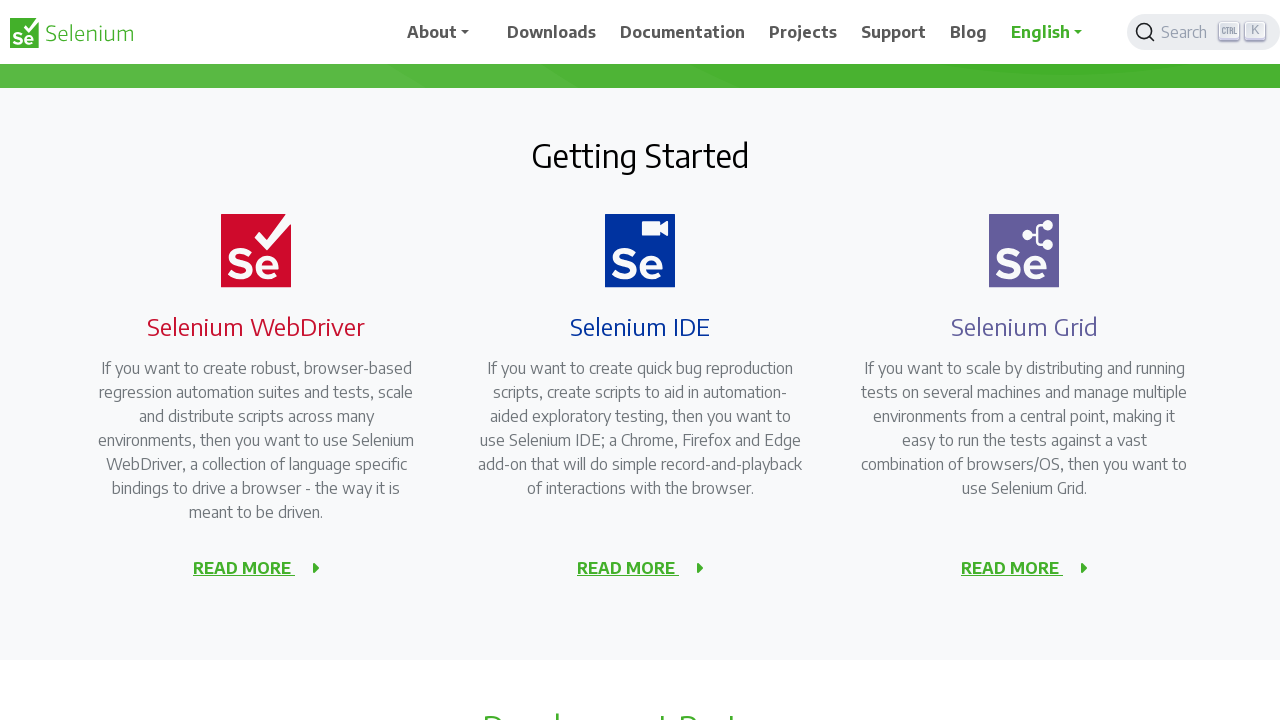